Tests date picker functionality by entering a date value and submitting it with the Return key

Starting URL: https://formy-project.herokuapp.com/datepicker

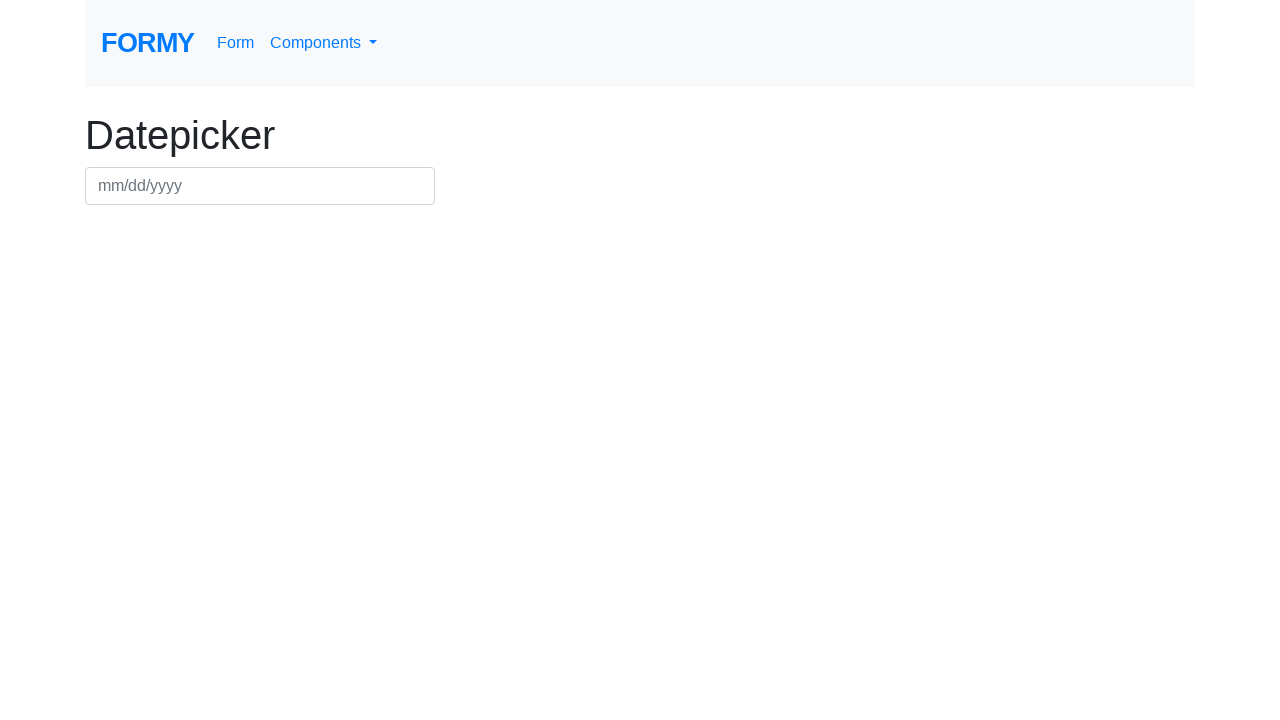

Filled datepicker field with date value 03/15/2024 on #datepicker
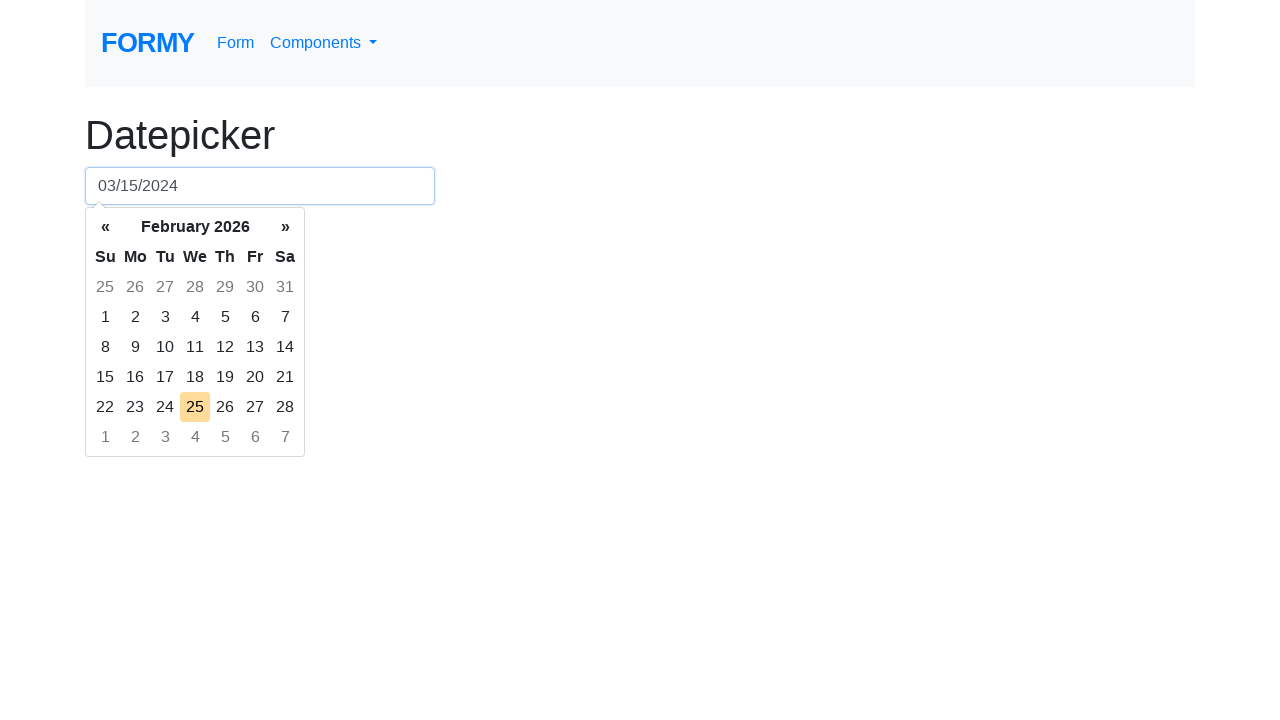

Pressed Enter key to submit the date picker on #datepicker
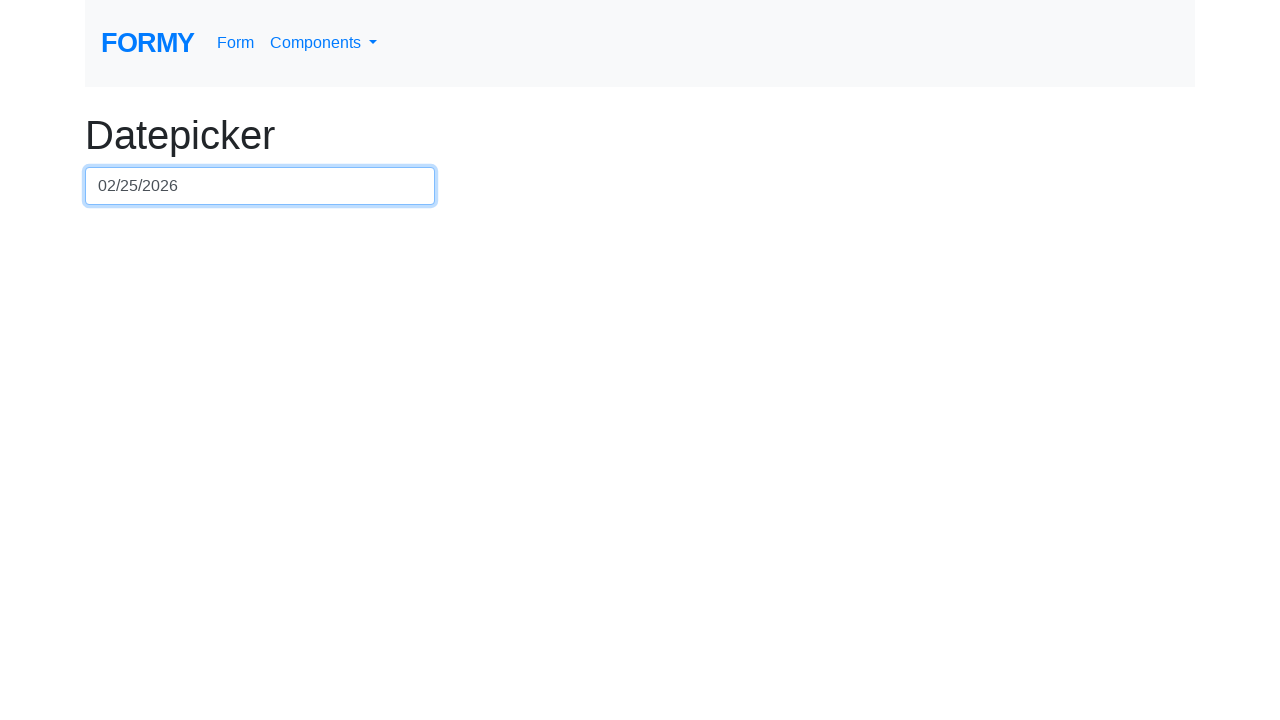

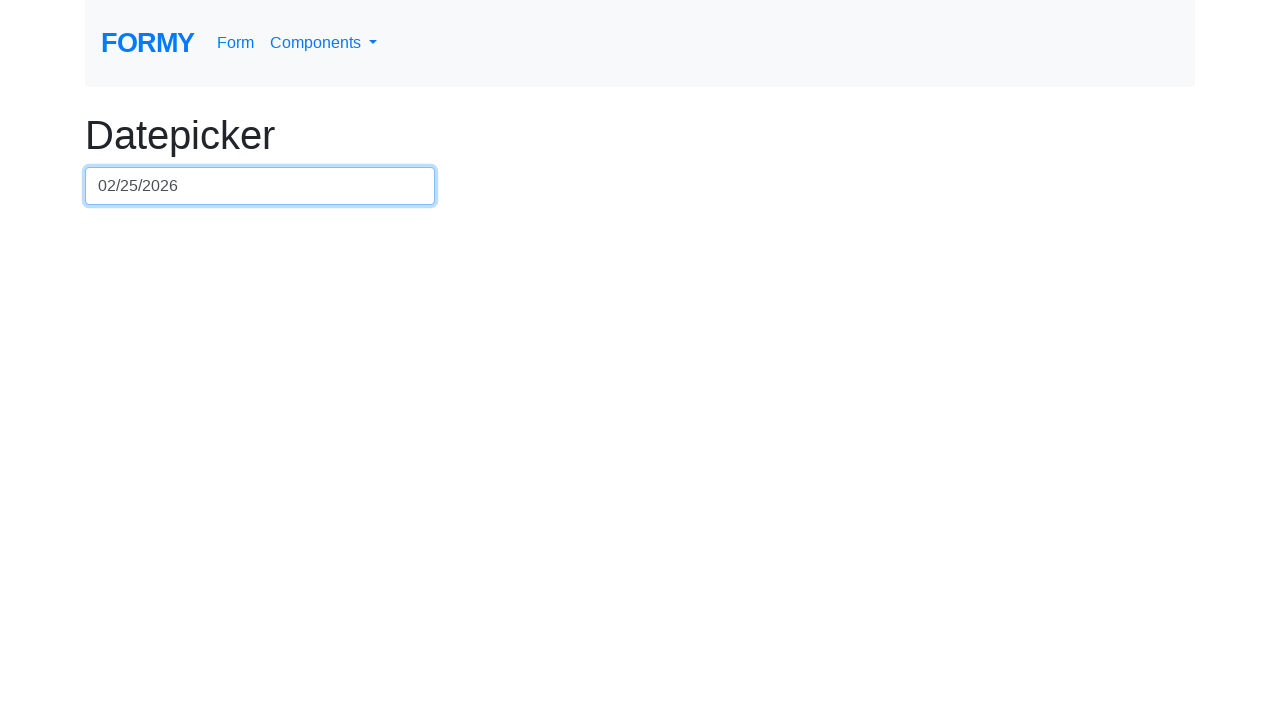